Tests opening multiple navigation links in new tabs by right-clicking on each link and pressing 'T' to open in a new tab

Starting URL: https://www.selenium.dev/blog/

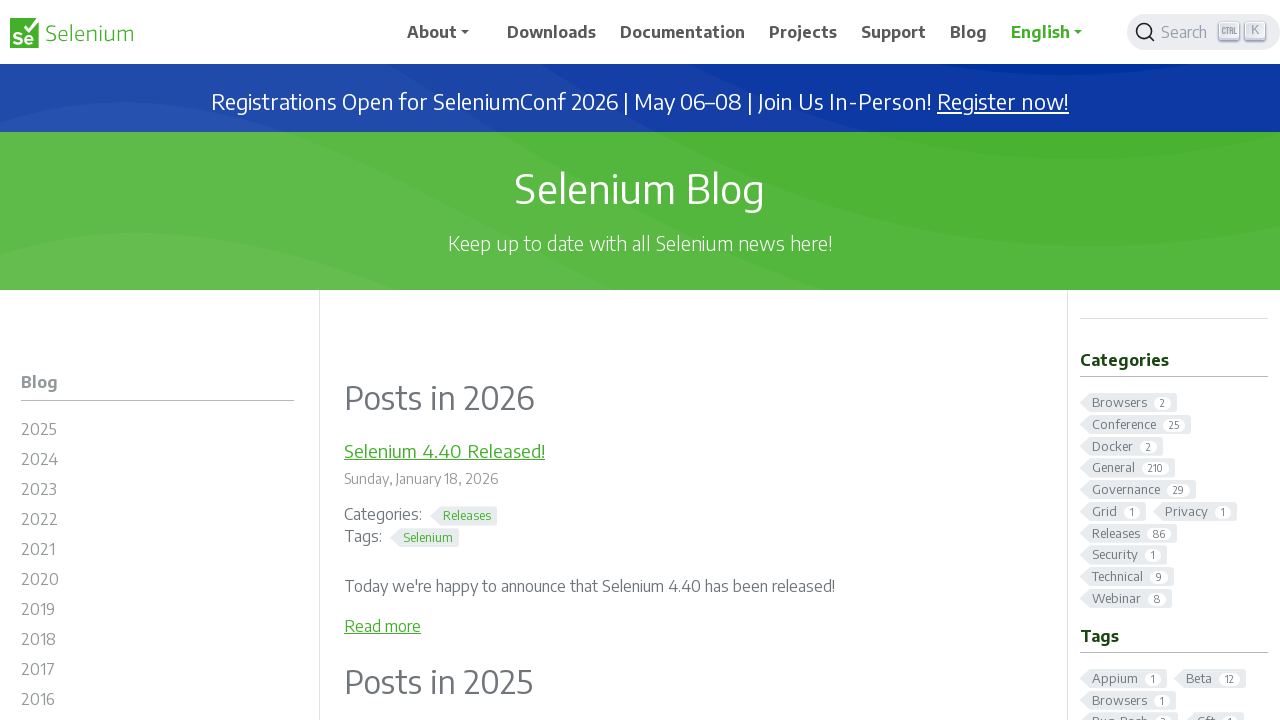

Located downloads navigation link
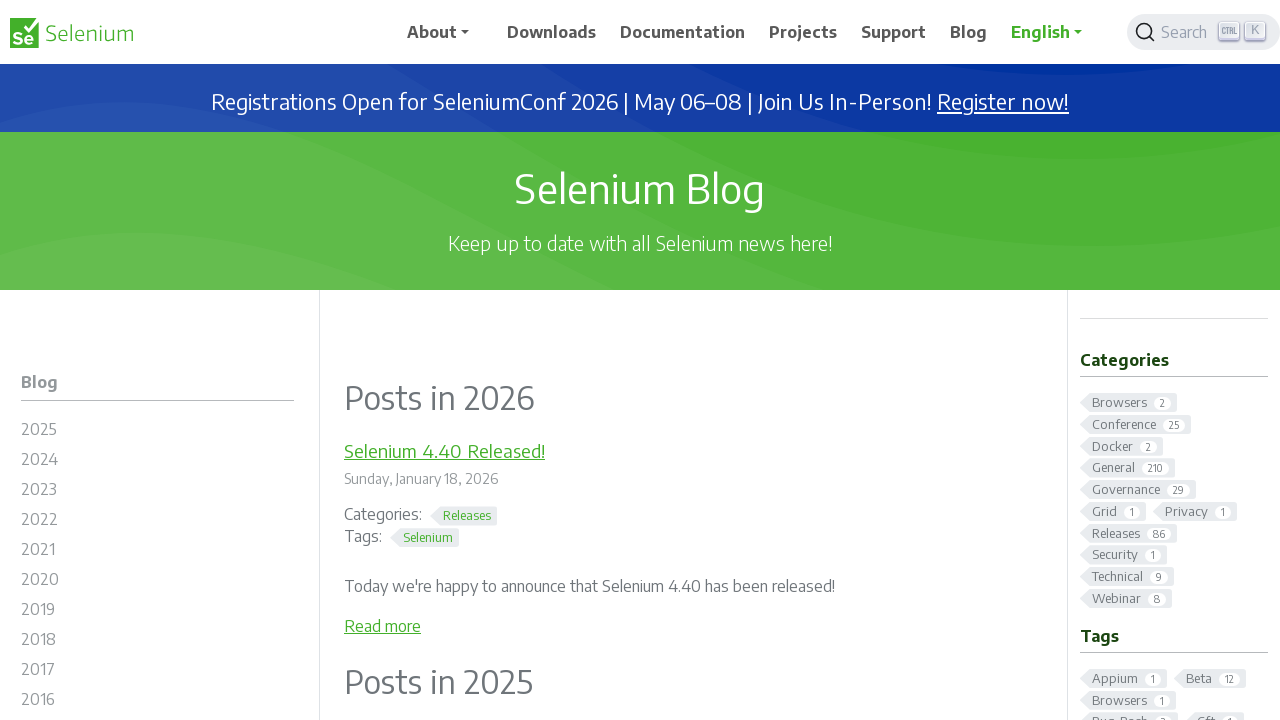

Located documentation navigation link
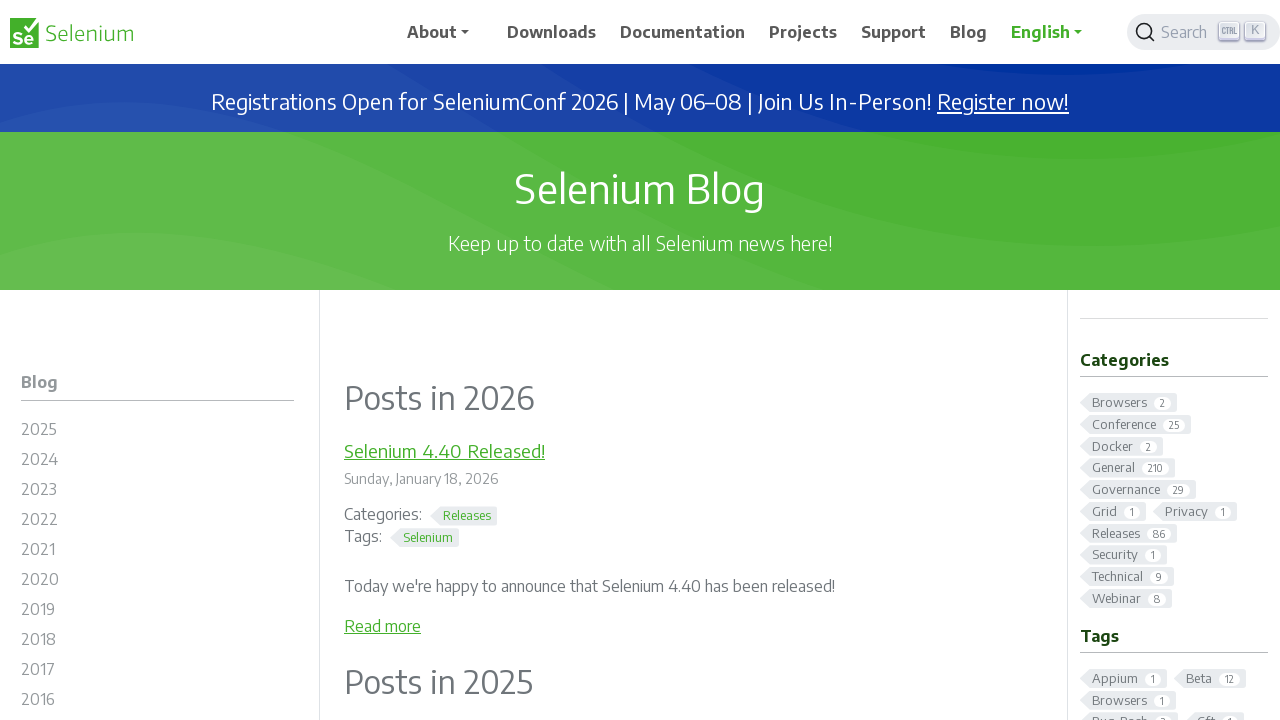

Located projects navigation link
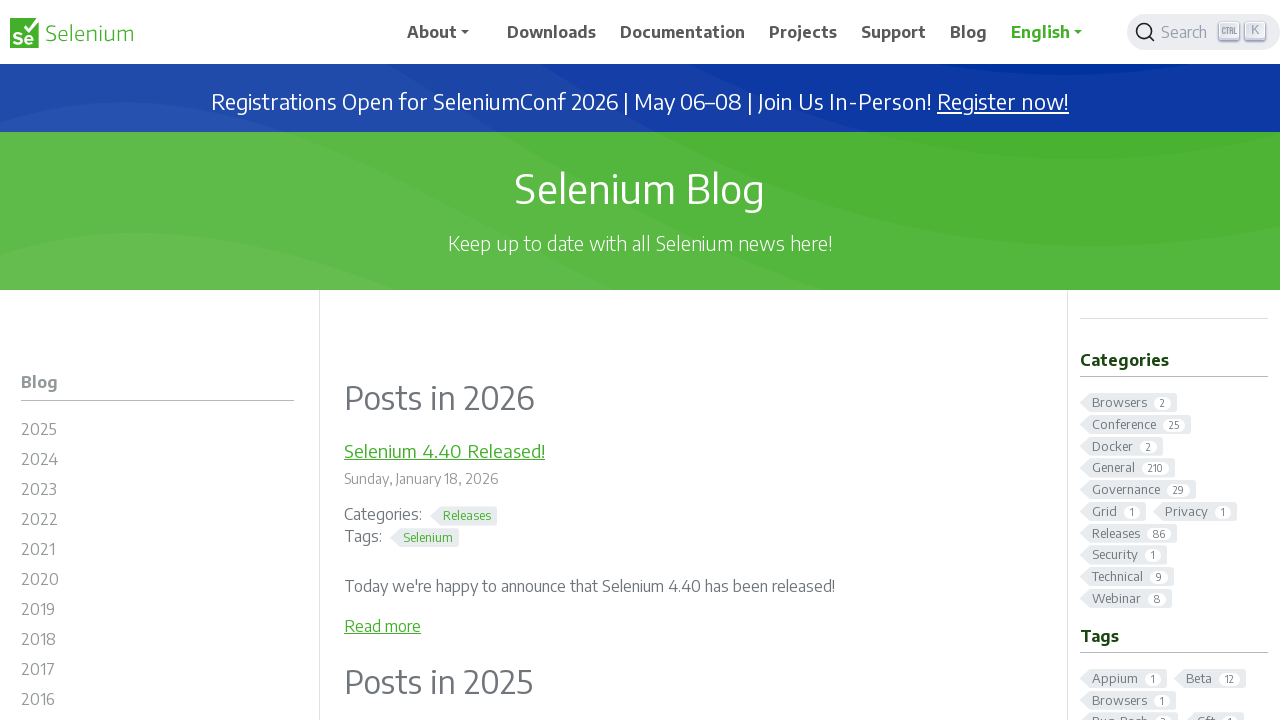

Located support navigation link
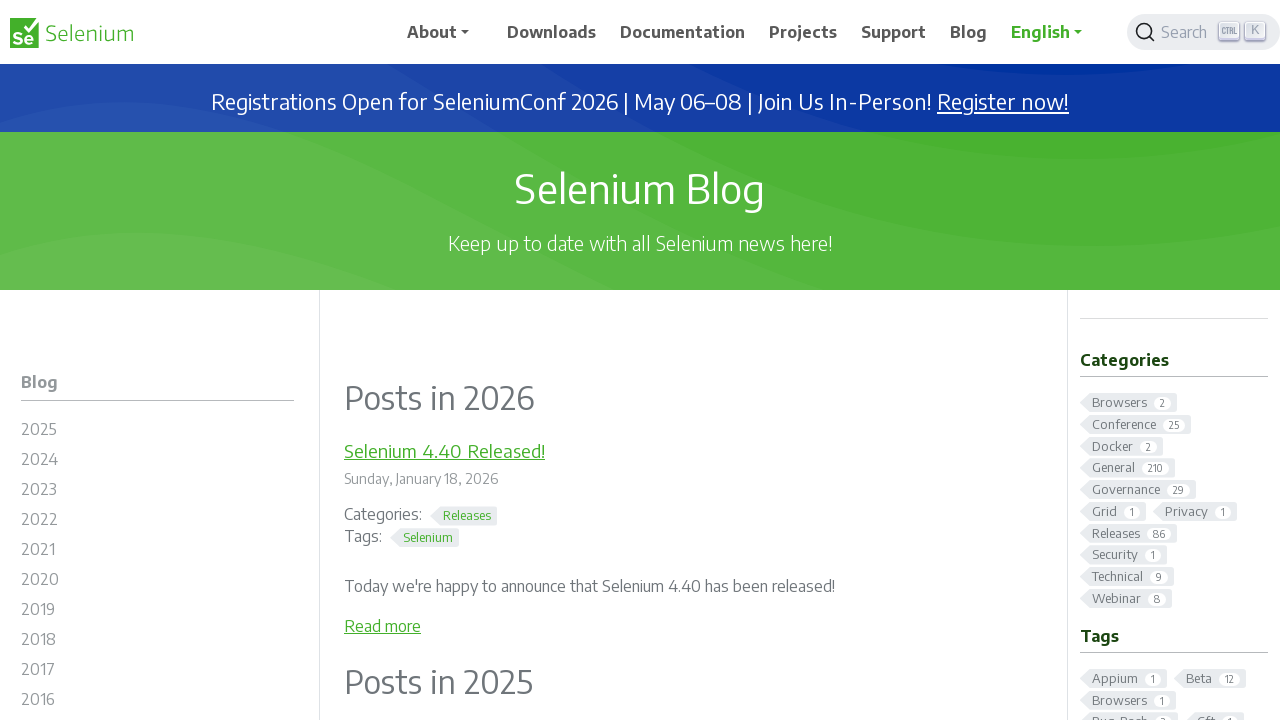

Located blog navigation link
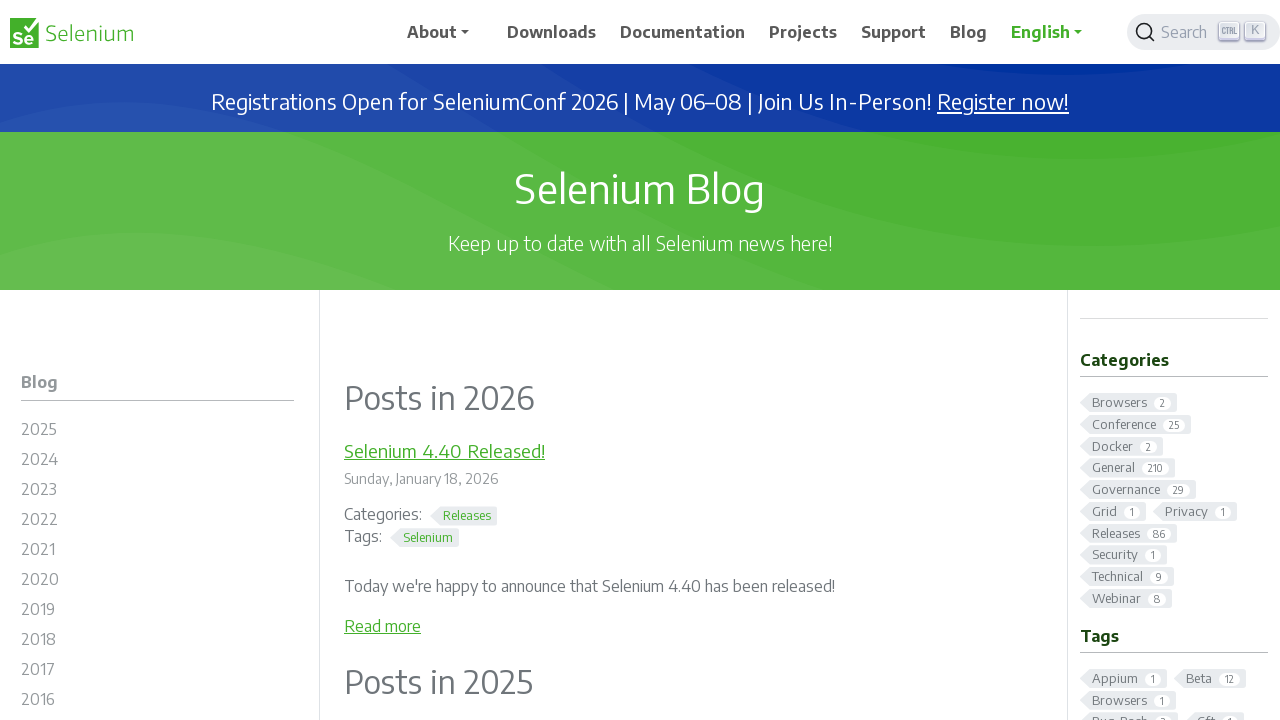

Right-clicked on navigation link to open context menu at (552, 32) on a[href='/downloads']
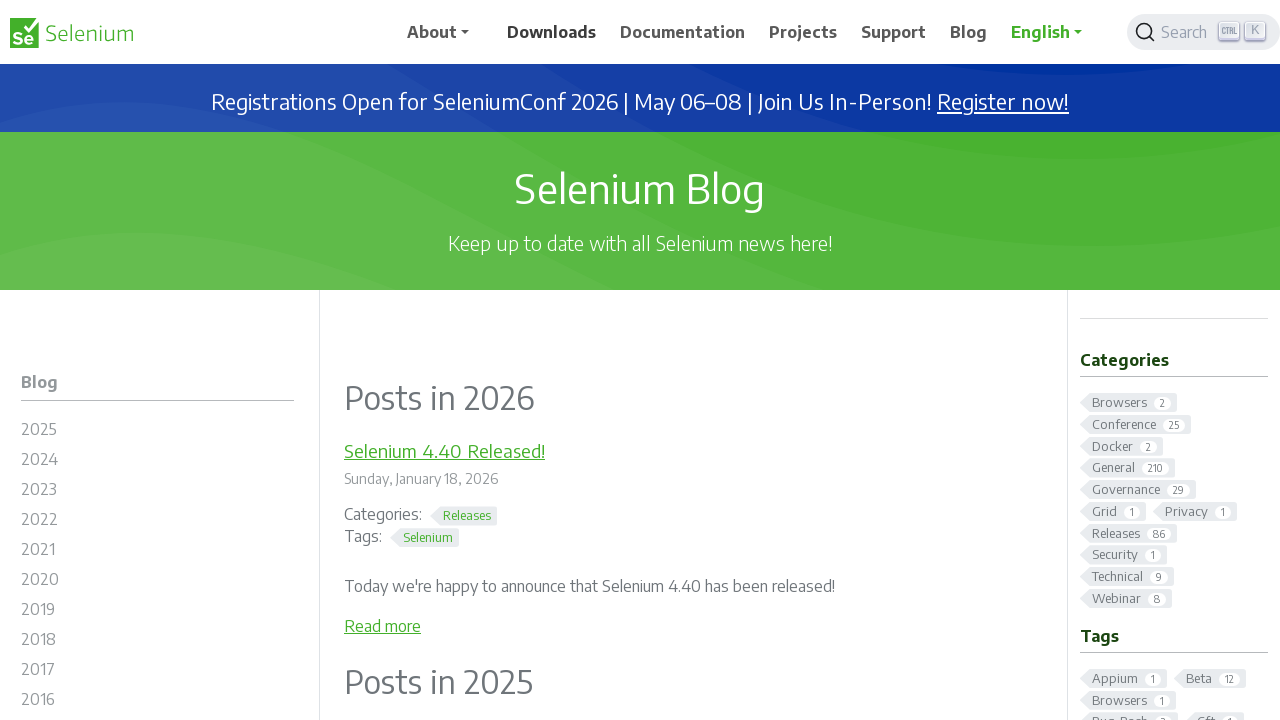

Pressed 'T' key to open link in new tab
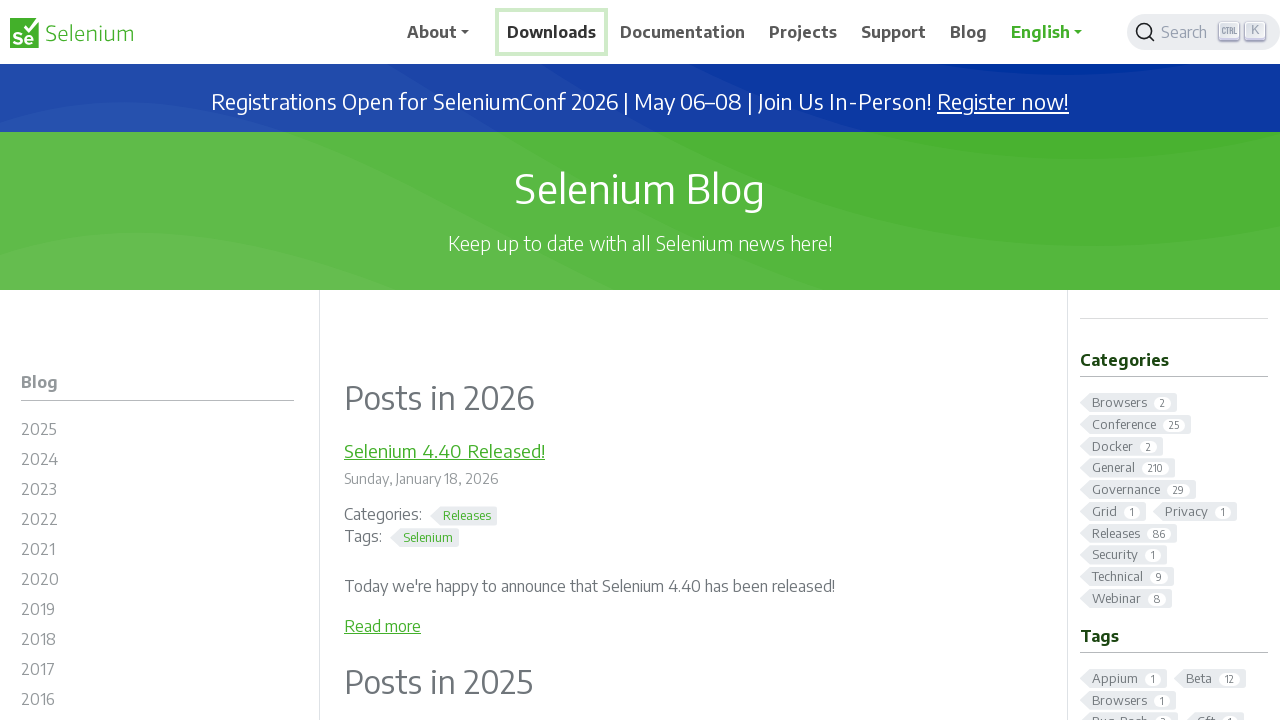

Right-clicked on navigation link to open context menu at (683, 32) on a[href='/documentation']
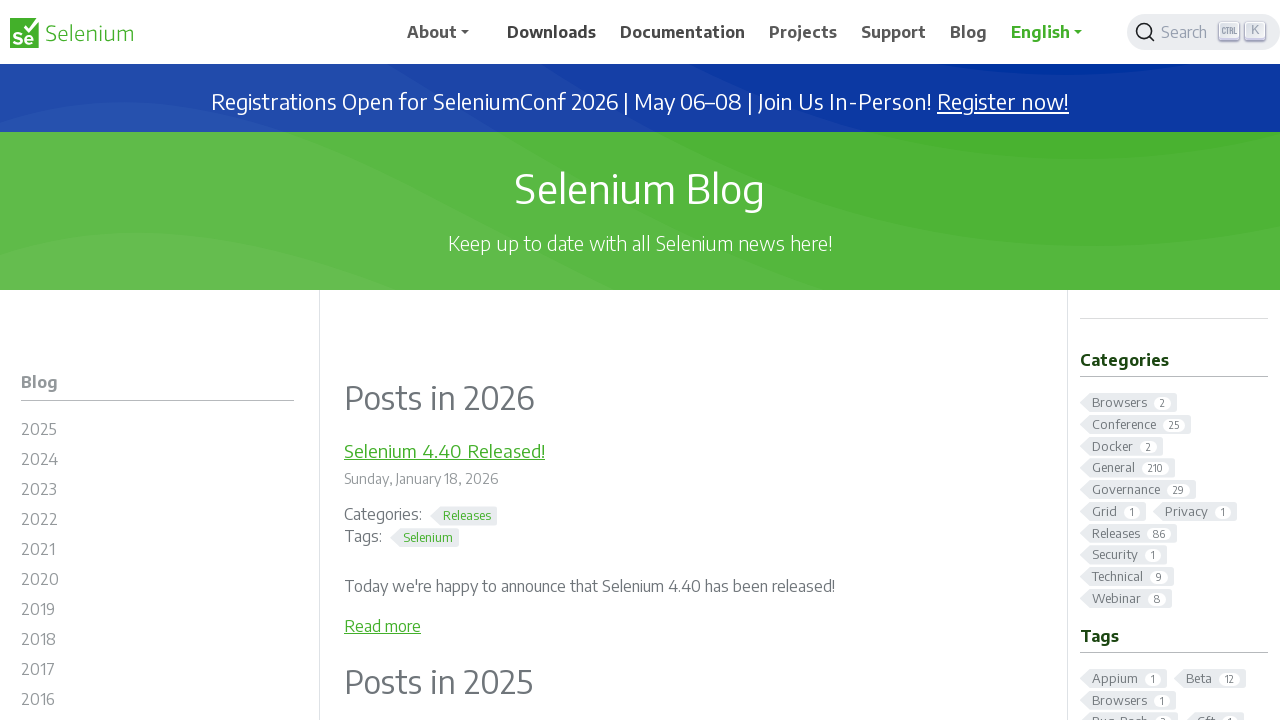

Pressed 'T' key to open link in new tab
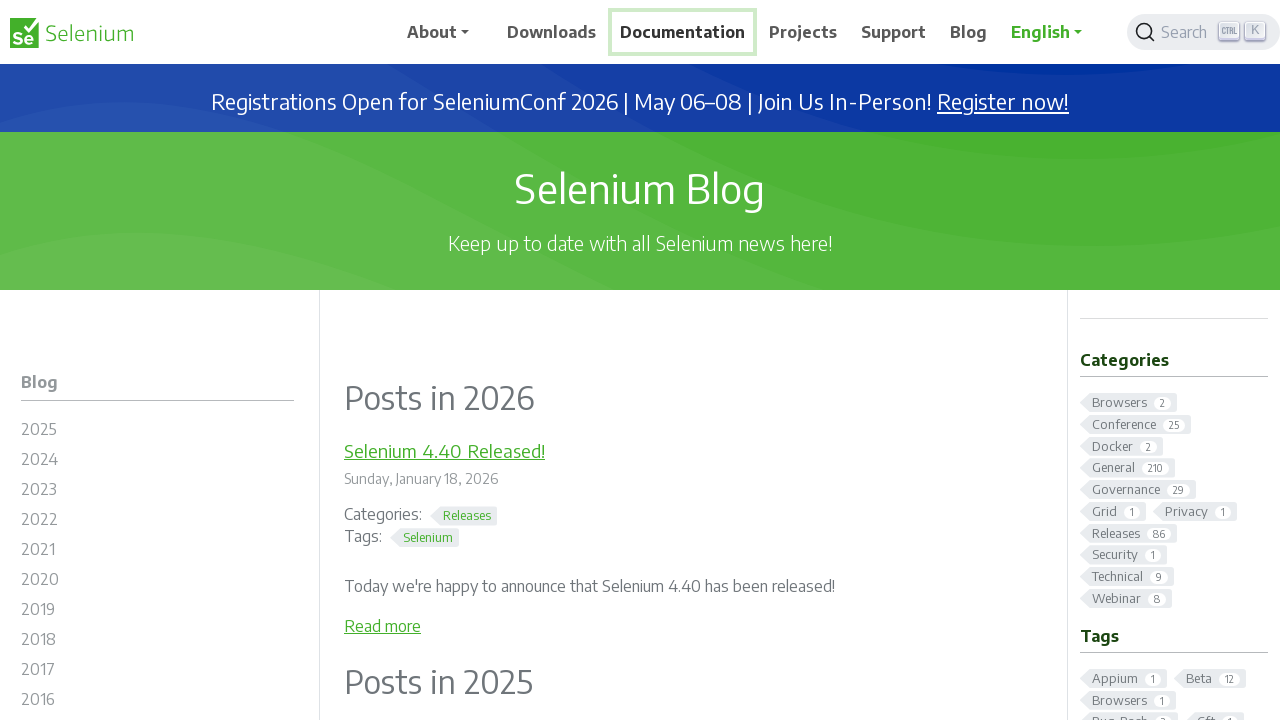

Right-clicked on navigation link to open context menu at (803, 32) on a[href='/projects']
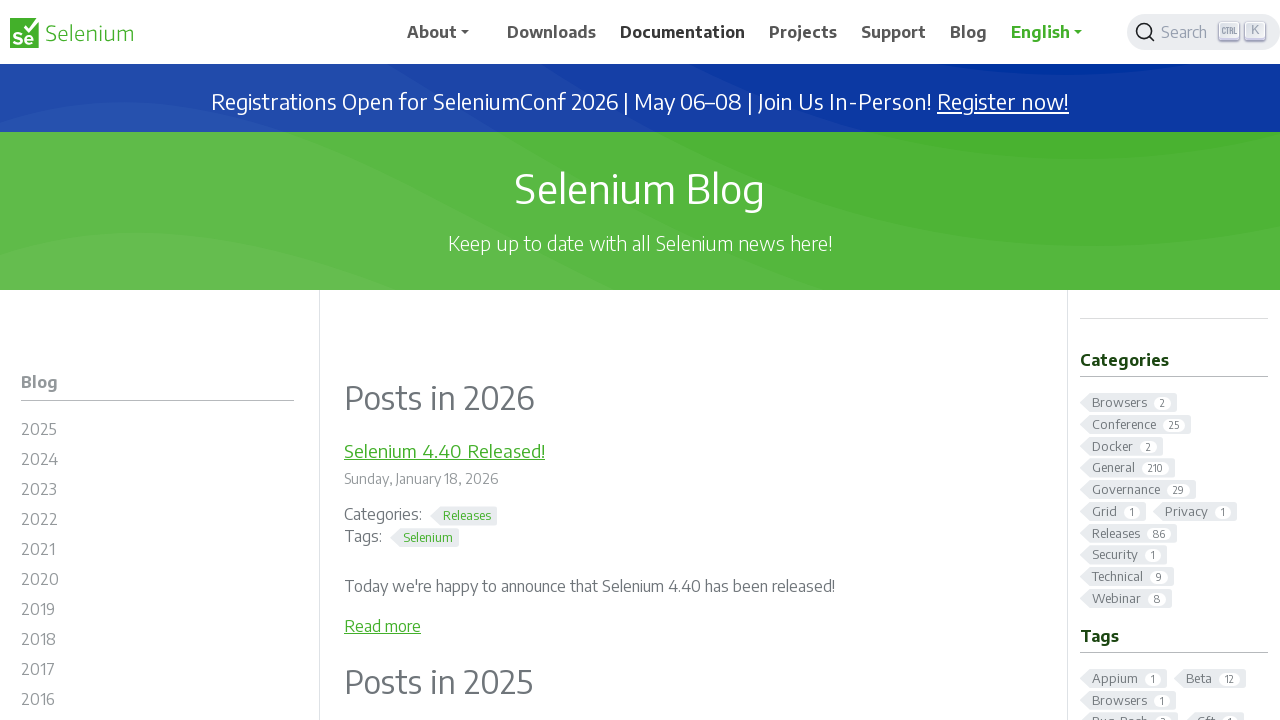

Pressed 'T' key to open link in new tab
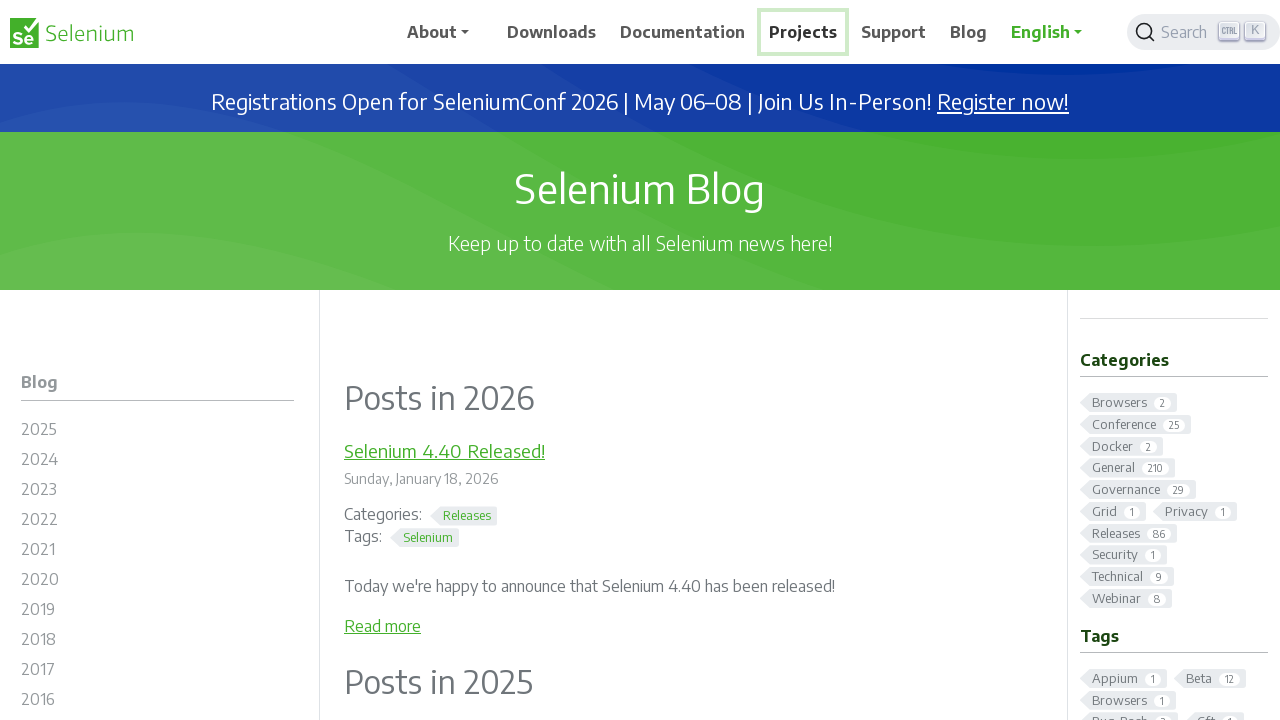

Right-clicked on navigation link to open context menu at (894, 32) on a[href='/support']
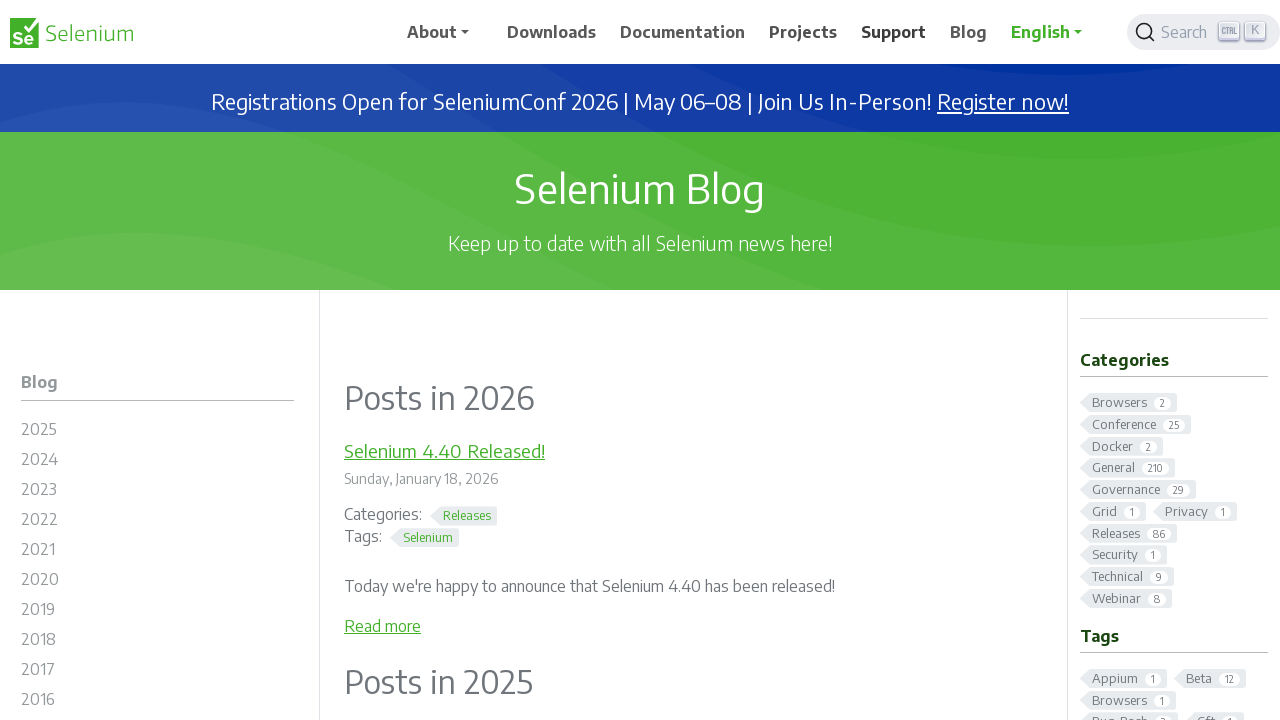

Pressed 'T' key to open link in new tab
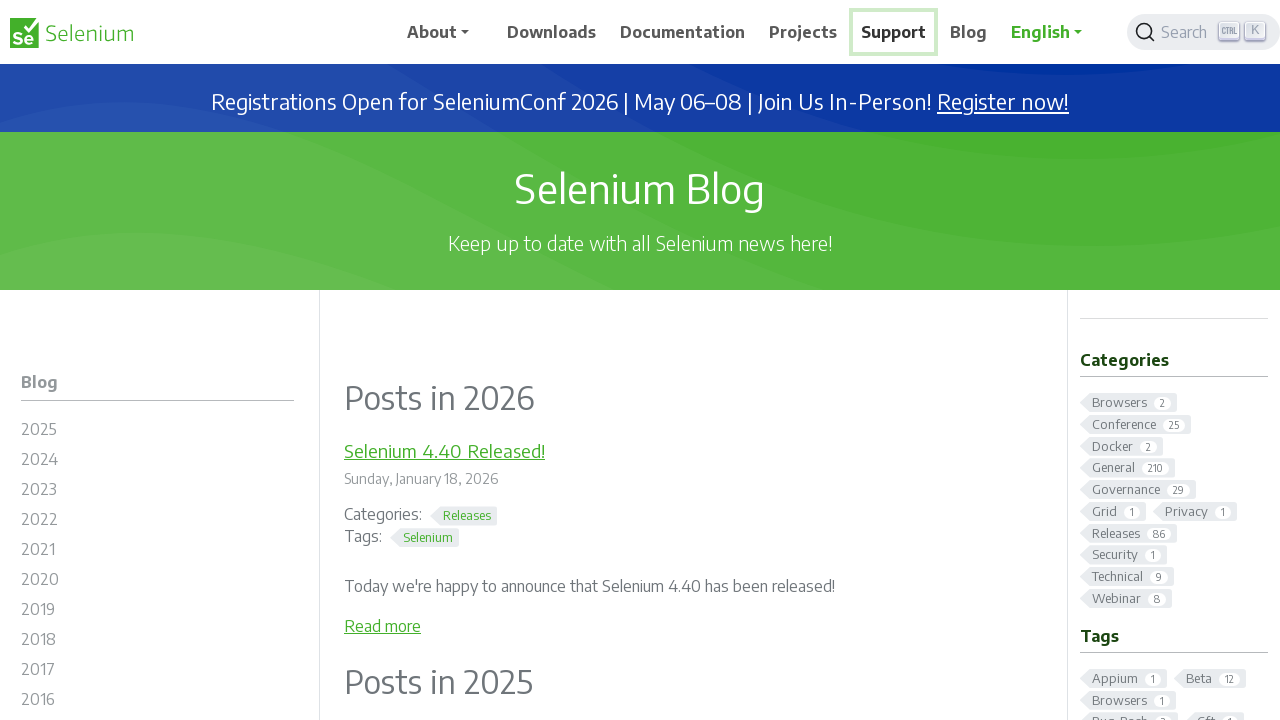

Right-clicked on navigation link to open context menu at (969, 32) on a[href='/blog']
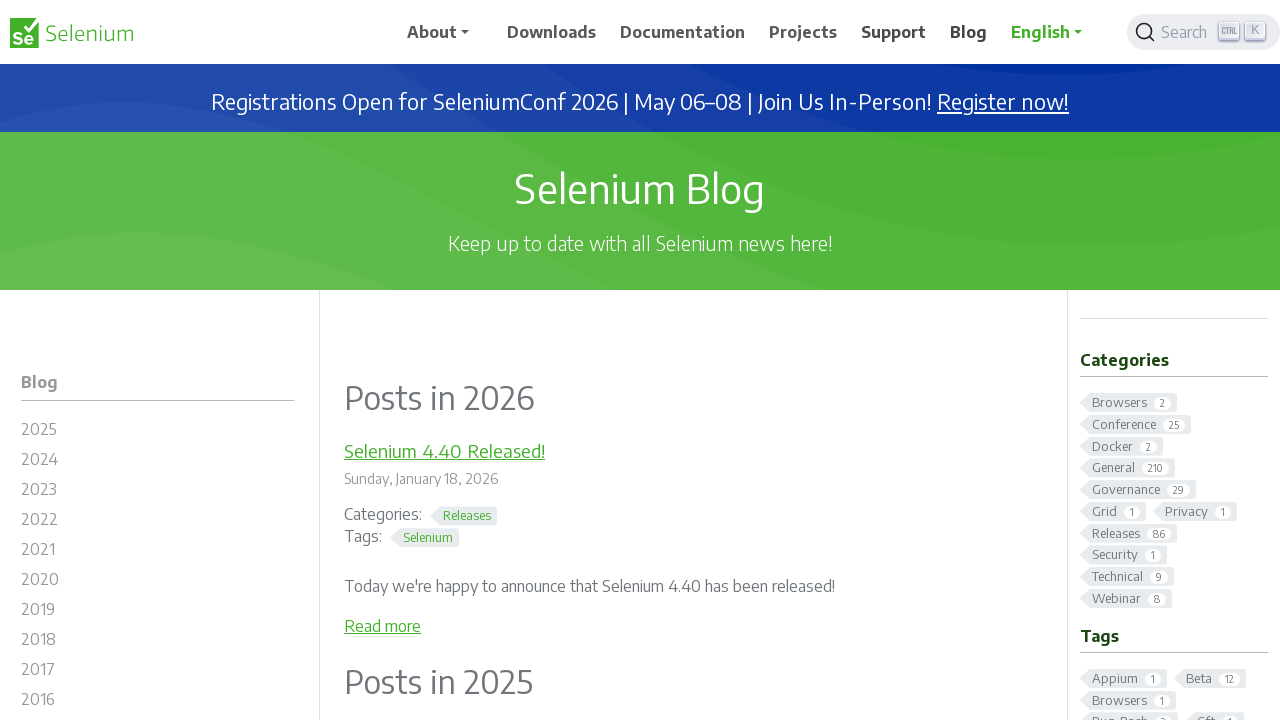

Pressed 'T' key to open link in new tab
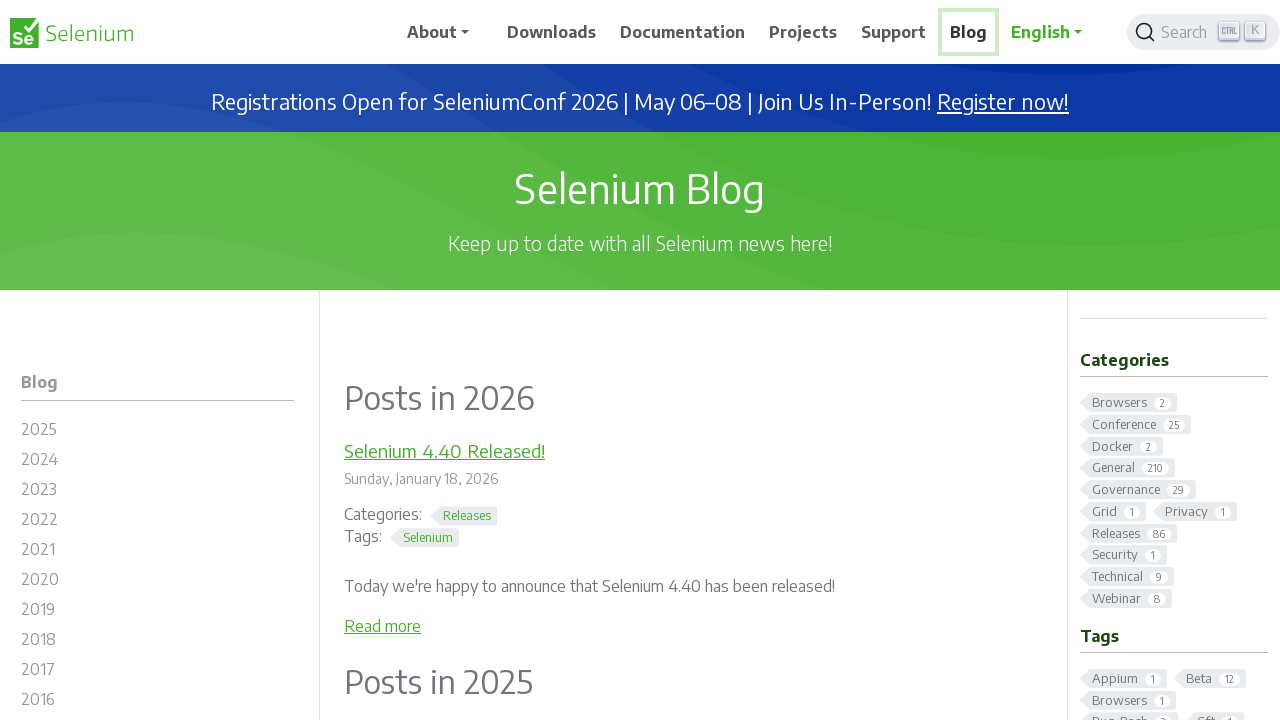

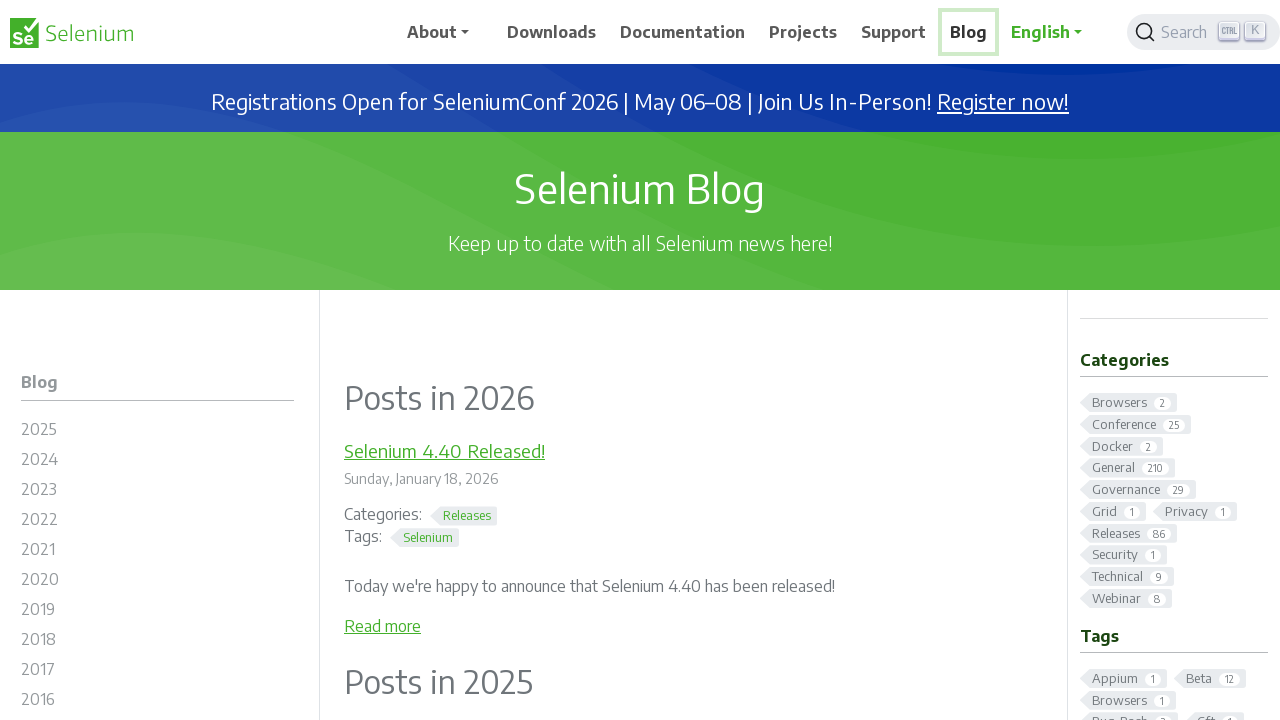